Tests that resource cards are displayed on the resources page

Starting URL: https://campusaxis.site/resources

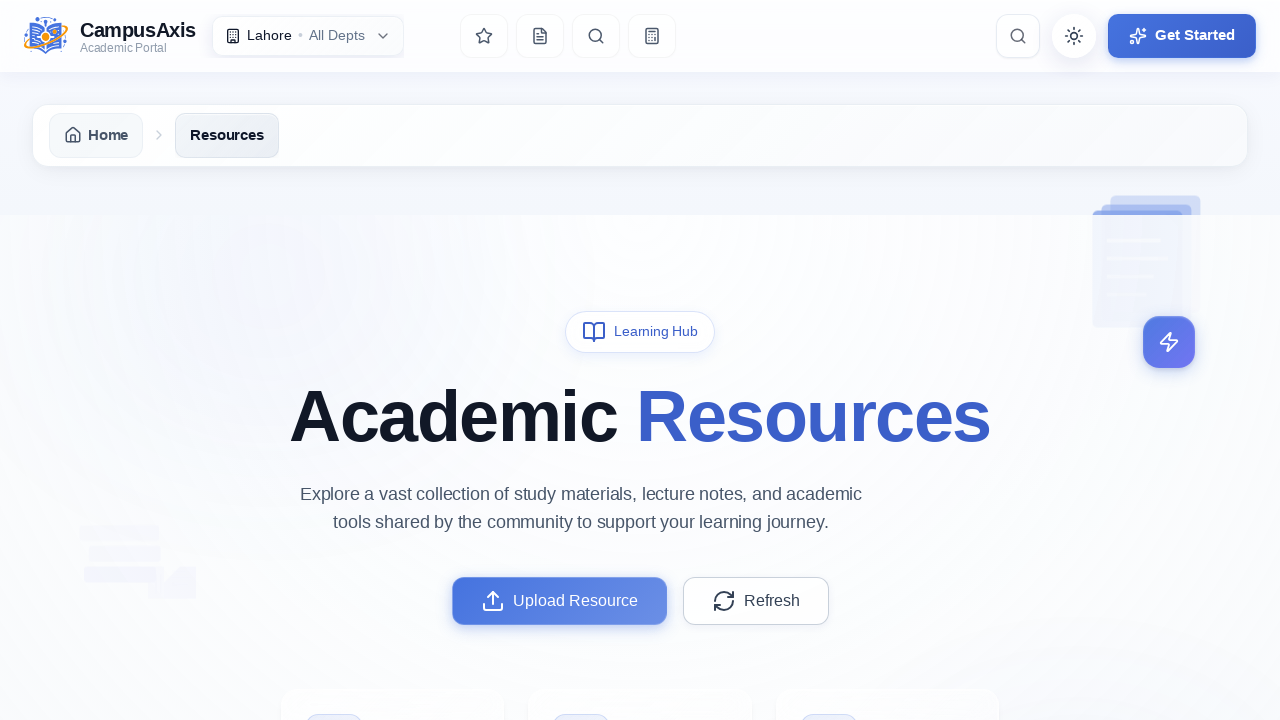

Navigated to resources page
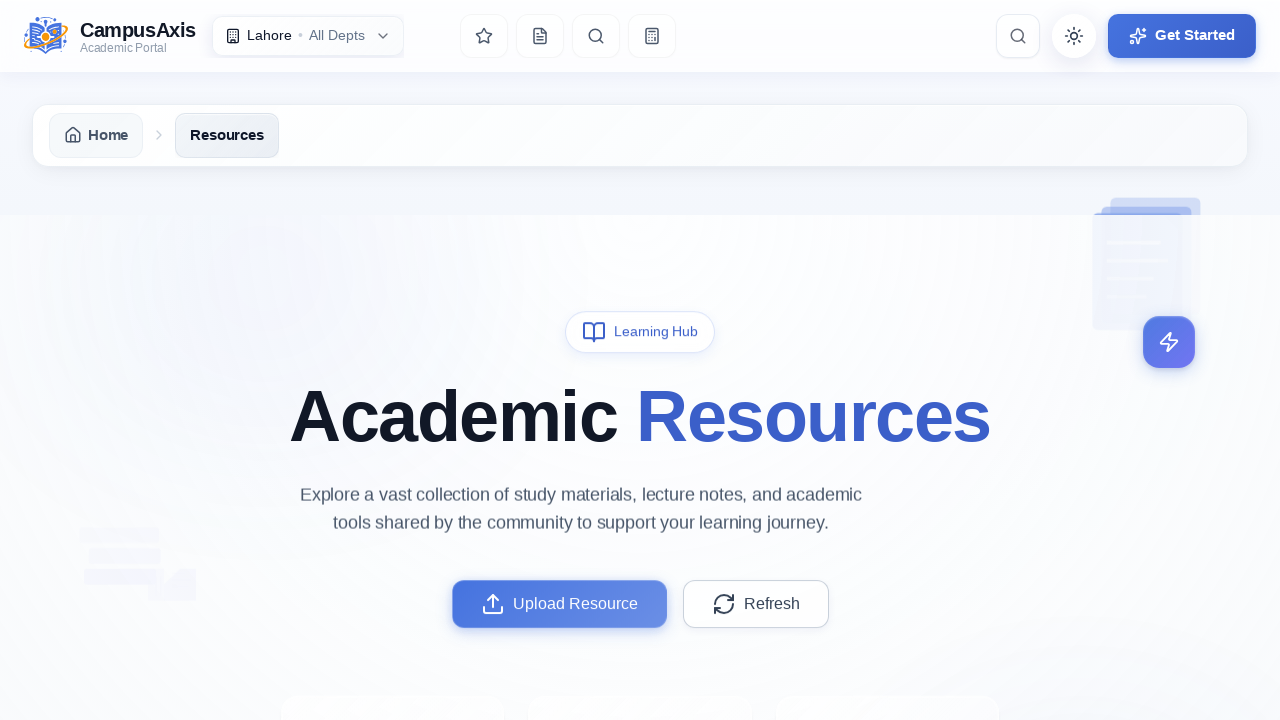

Resource cards became visible on the resources page
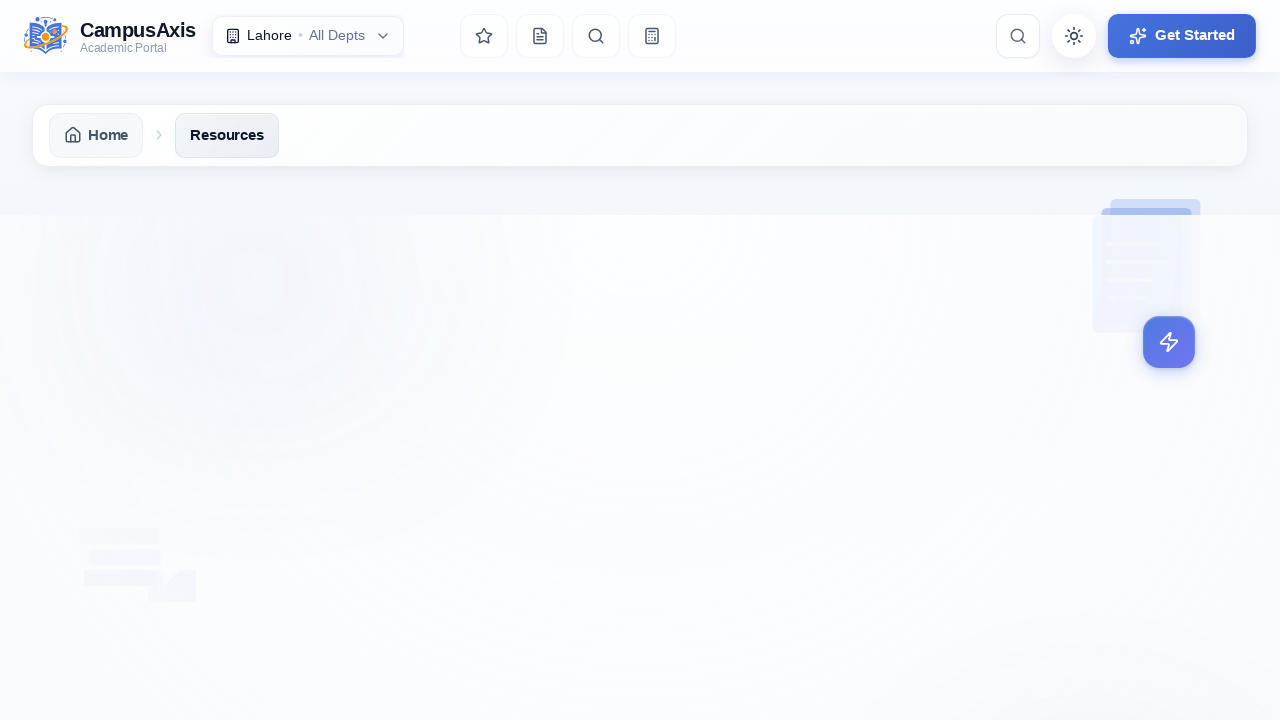

Verified that resource cards are displayed
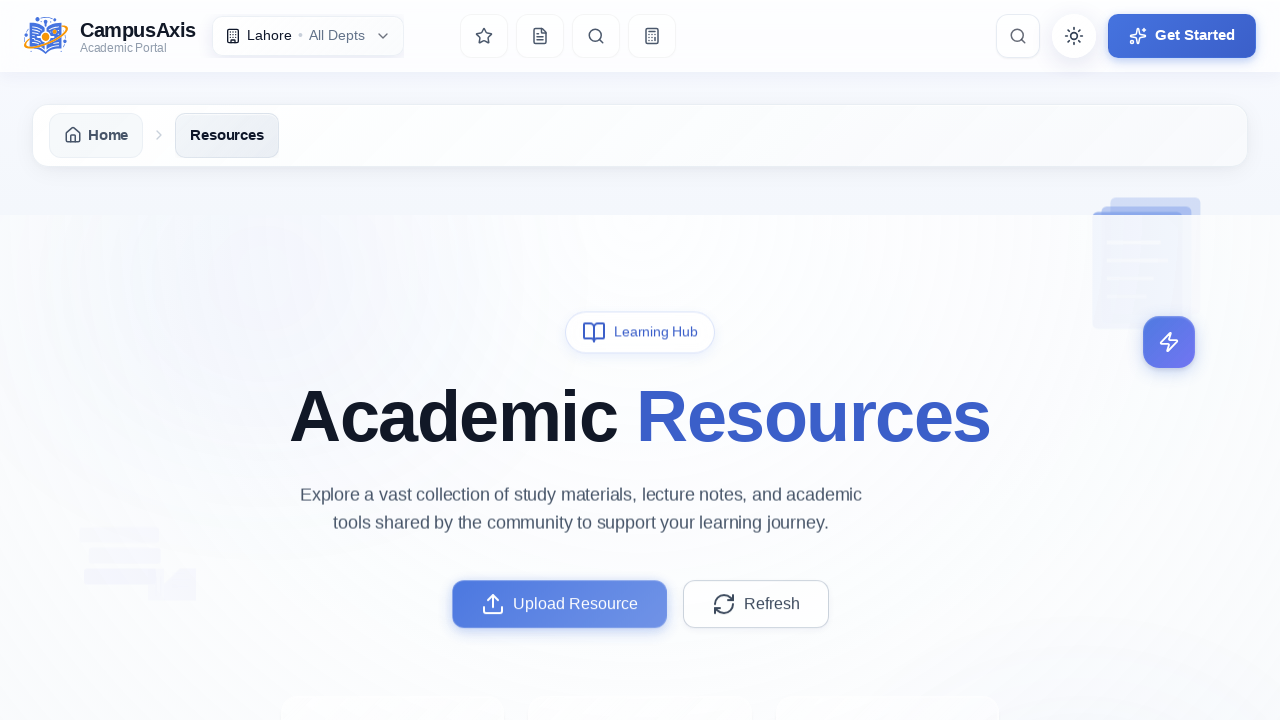

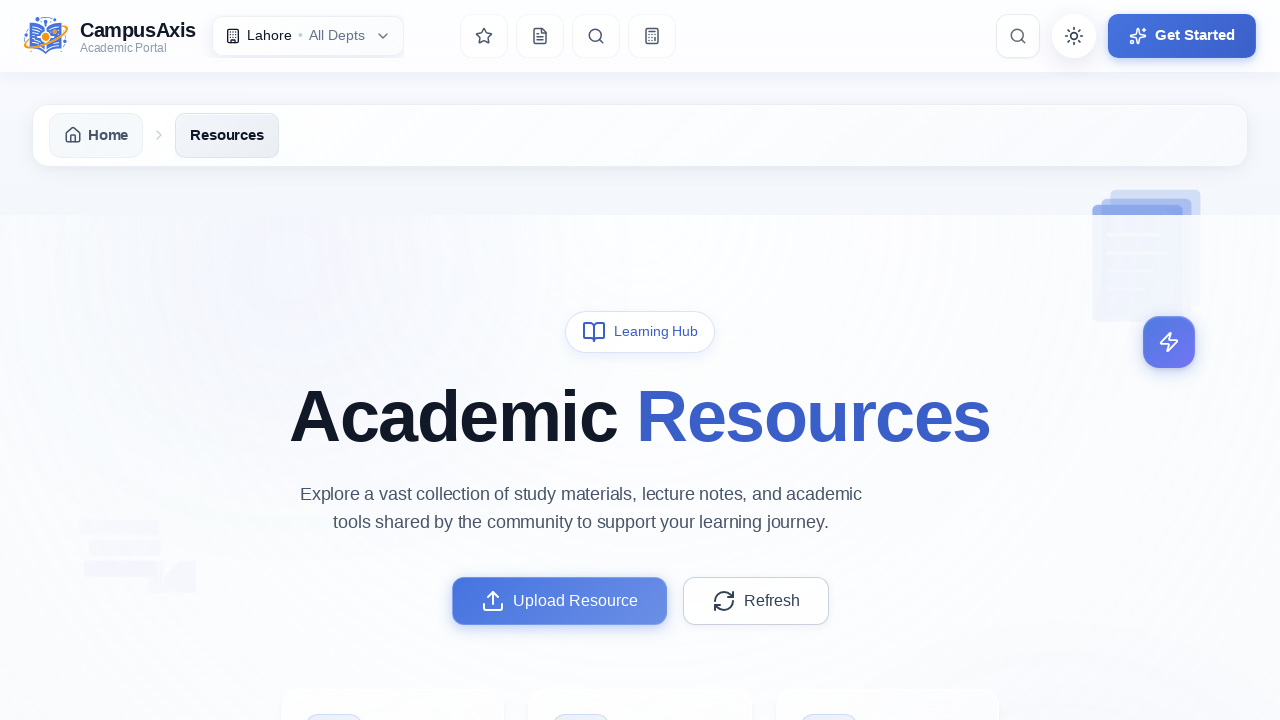